Tests web table sorting functionality by clicking the column header to sort, verifying the sort order, then navigating through pagination to find a specific item (Rice).

Starting URL: https://rahulshettyacademy.com/seleniumPractise/#/offers

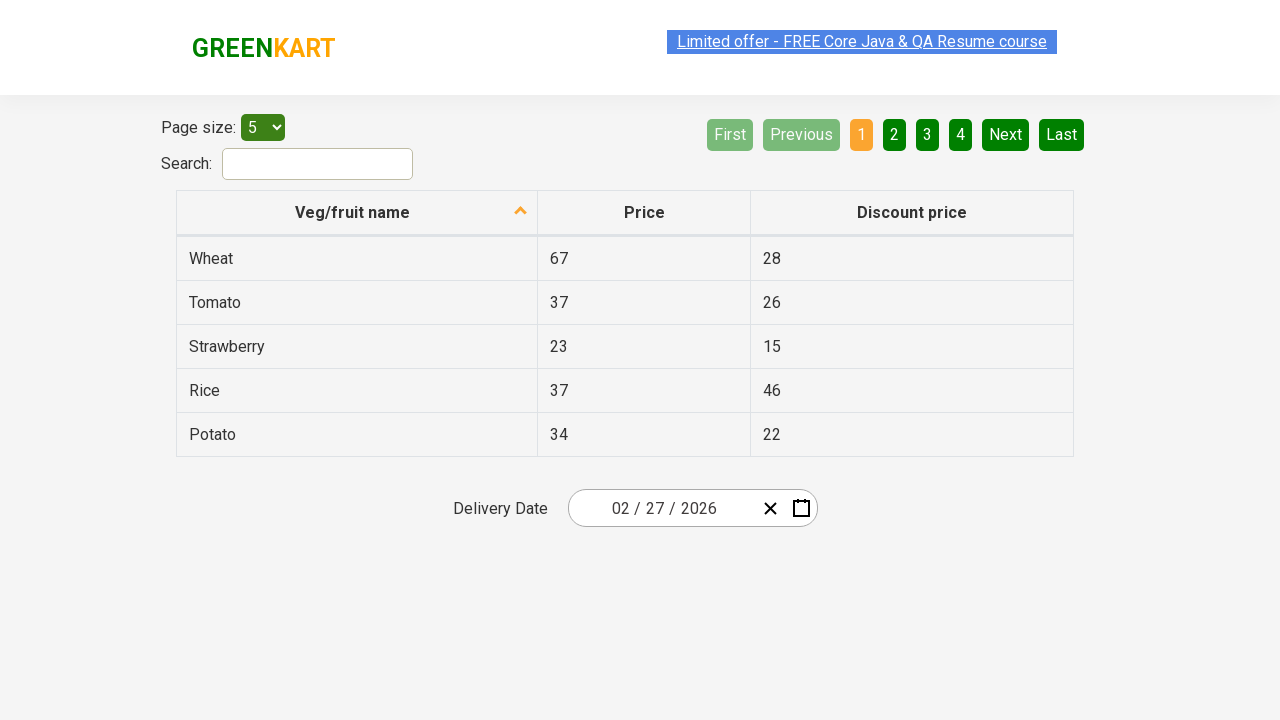

Clicked on 'Veg/fruit name' column header to sort the table at (353, 212) on xpath=//*[contains(text(),'Veg/fruit name')]
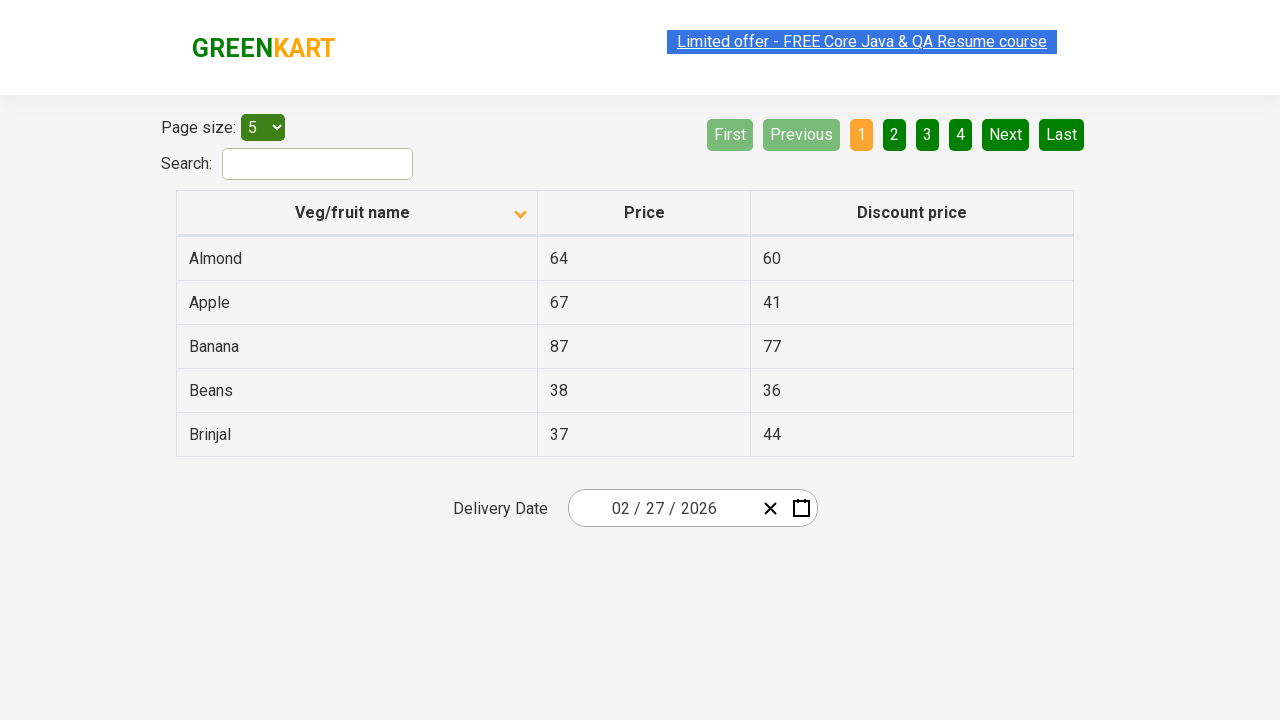

Waited for table to be sorted and first column elements to load
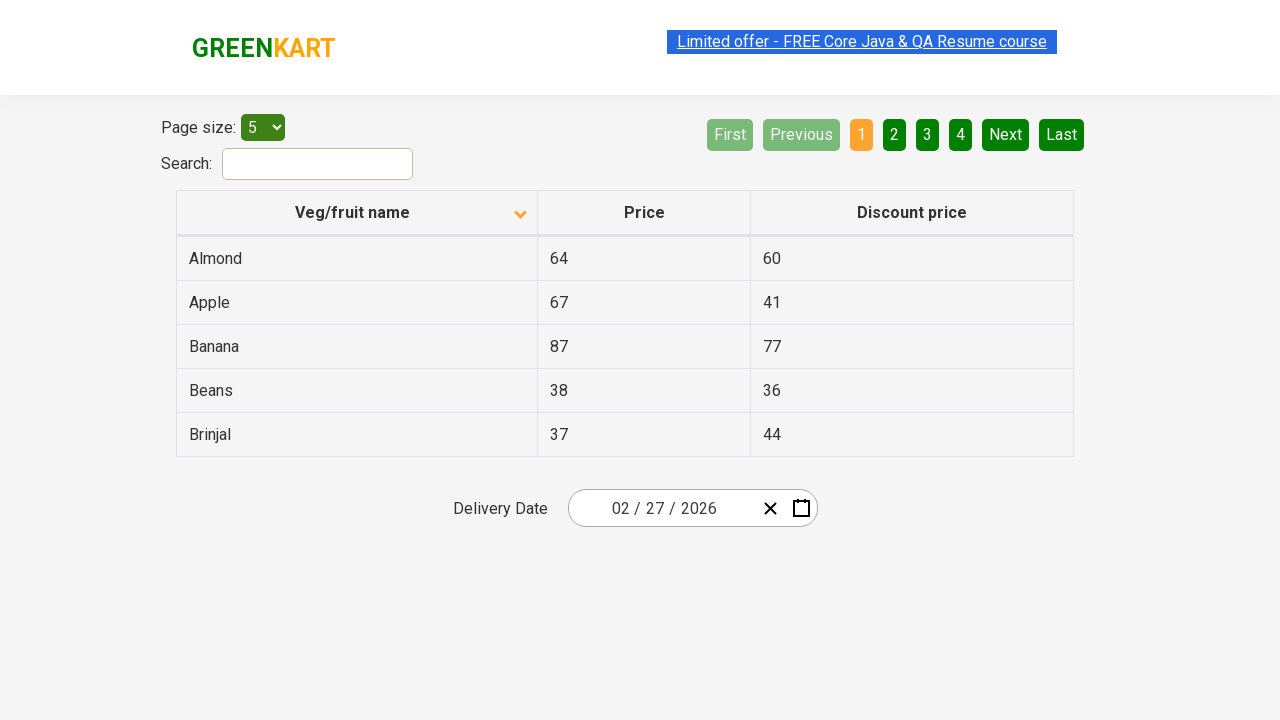

Retrieved 5 items from first column of sorted table
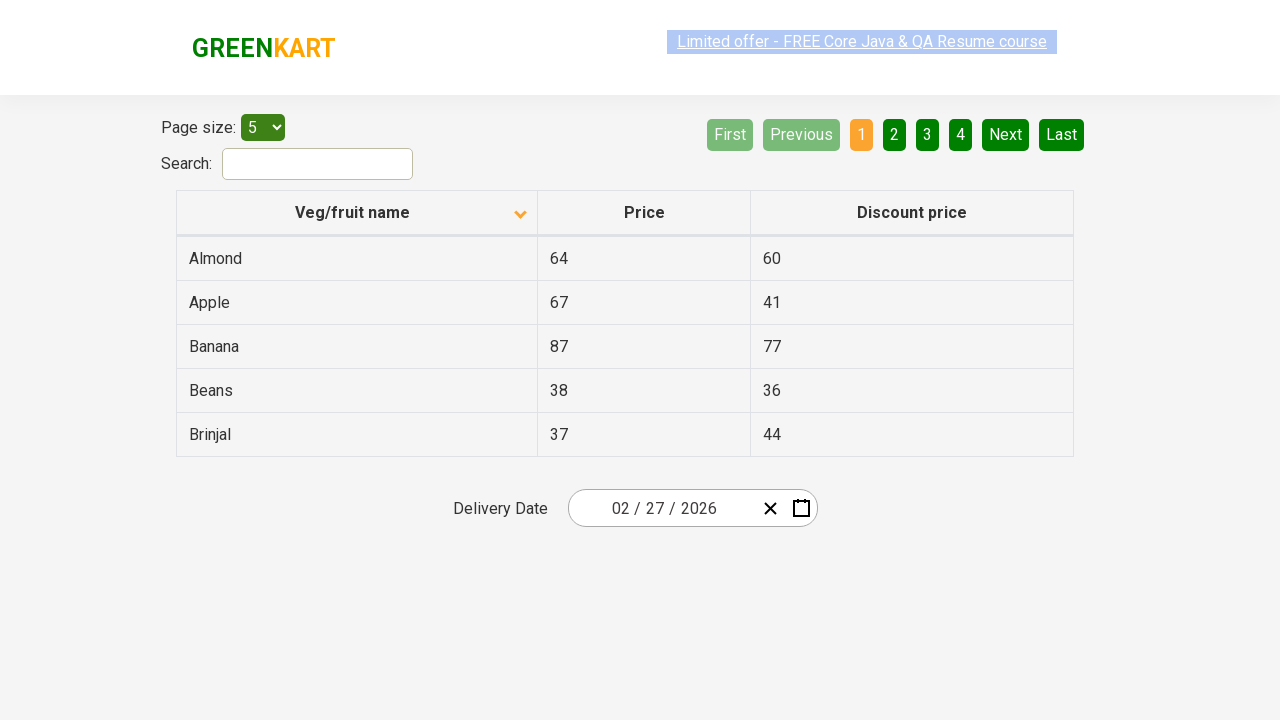

Verified that table items are sorted alphabetically
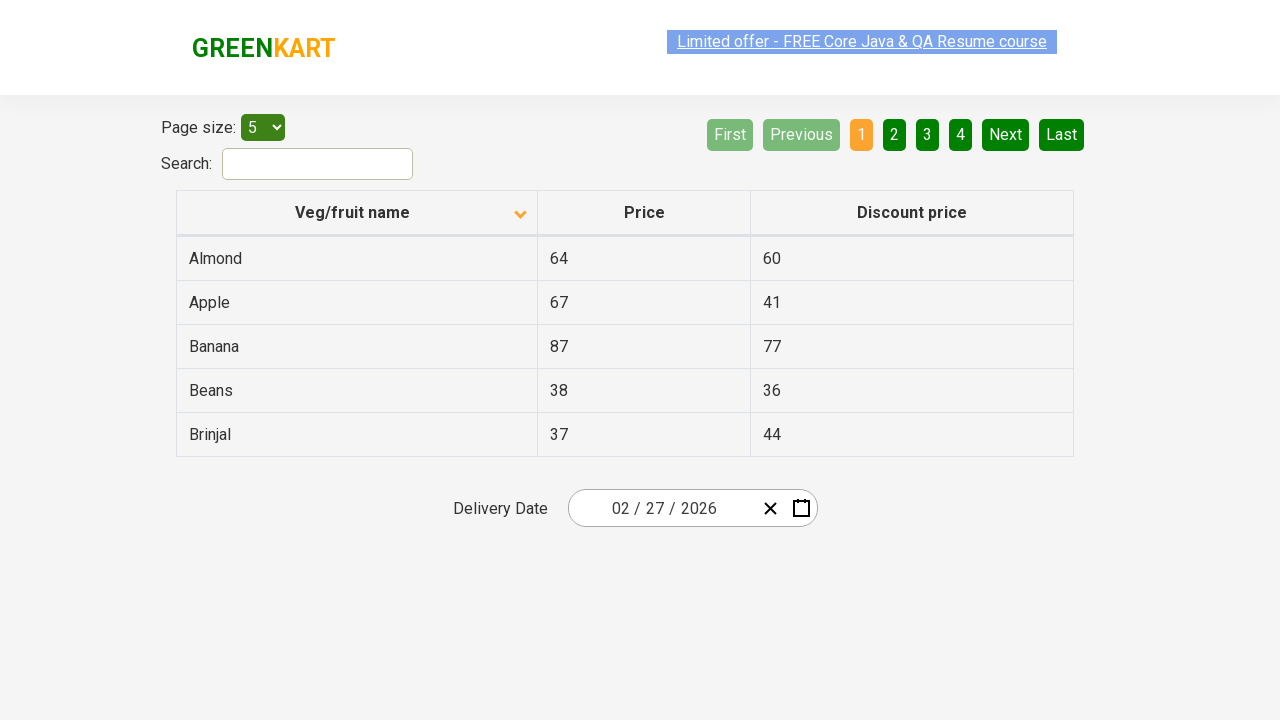

Clicked Next pagination button to navigate to page 2 at (1006, 134) on [aria-label='Next']
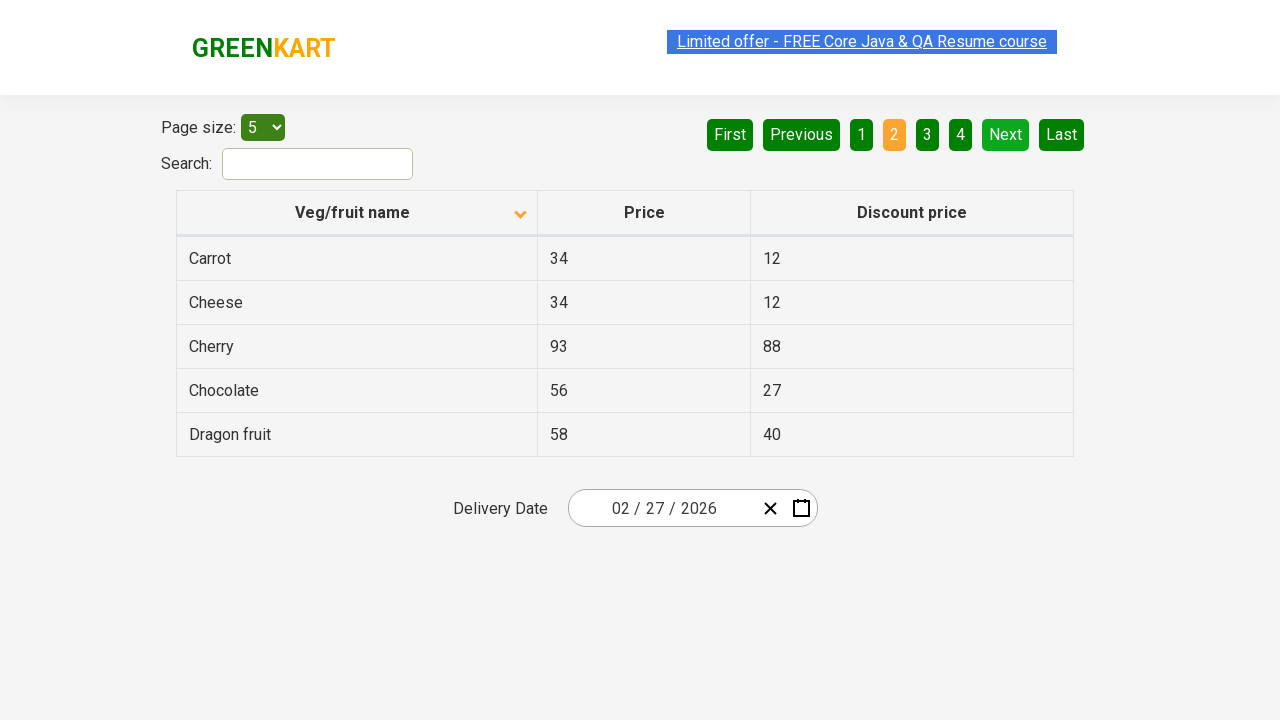

Waited 500ms for pagination transition to complete
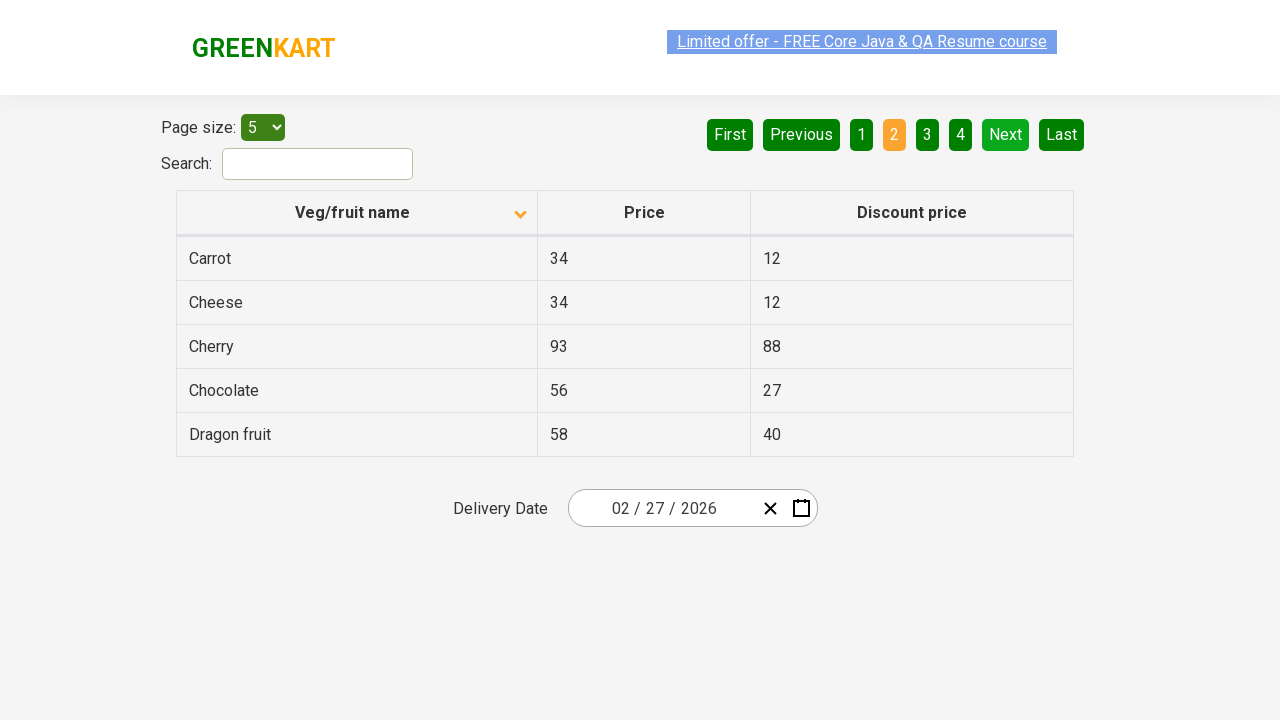

Clicked Next pagination button to navigate to page 3 at (1006, 134) on [aria-label='Next']
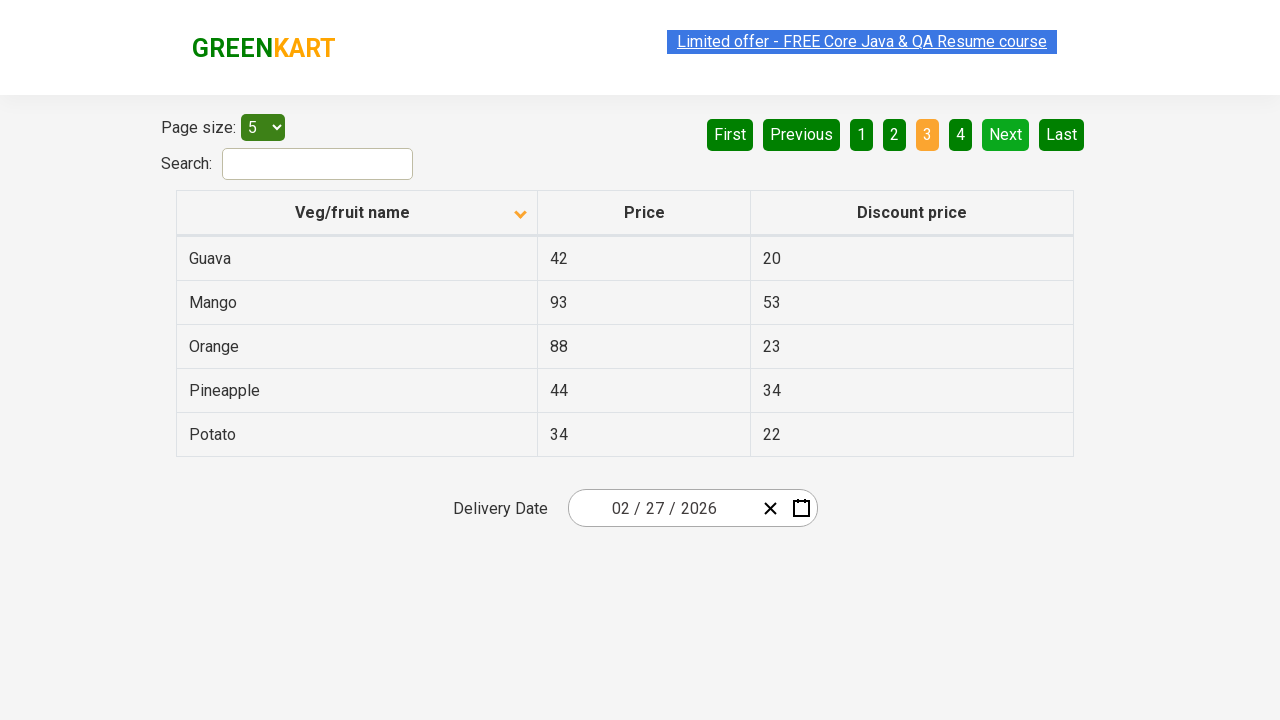

Waited 500ms for pagination transition to complete
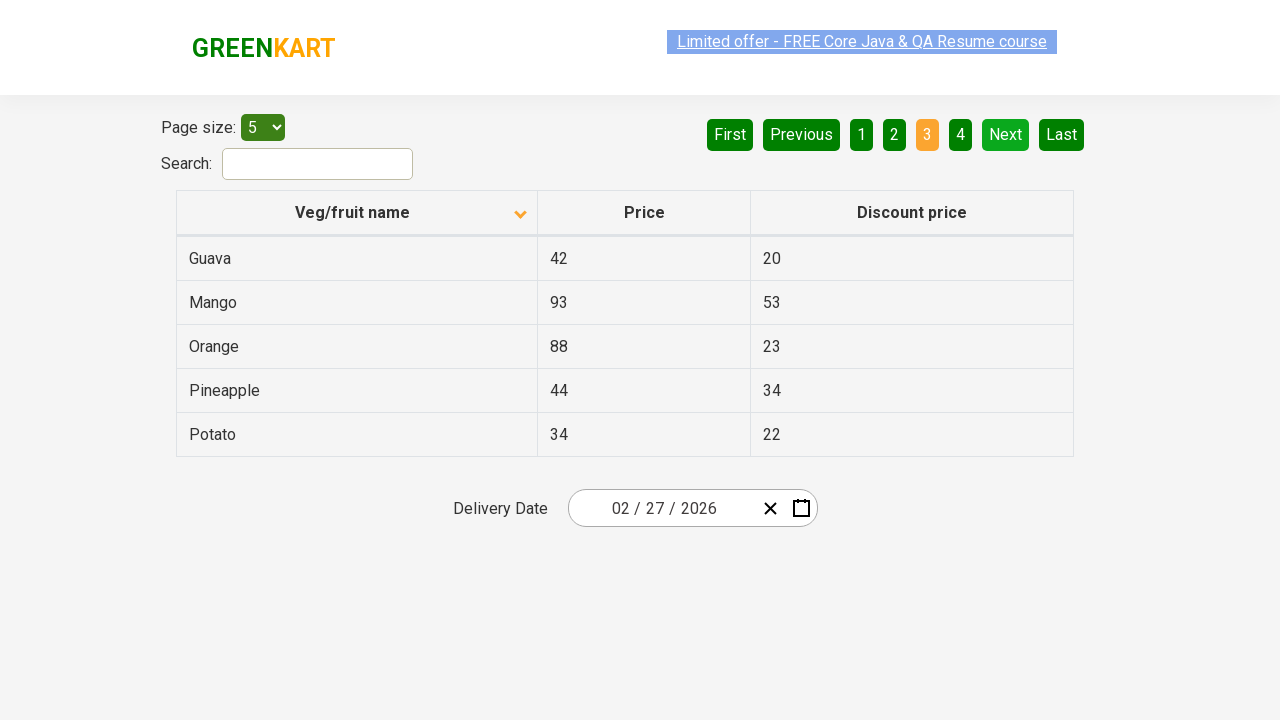

Clicked Next pagination button to navigate to page 4 at (1006, 134) on [aria-label='Next']
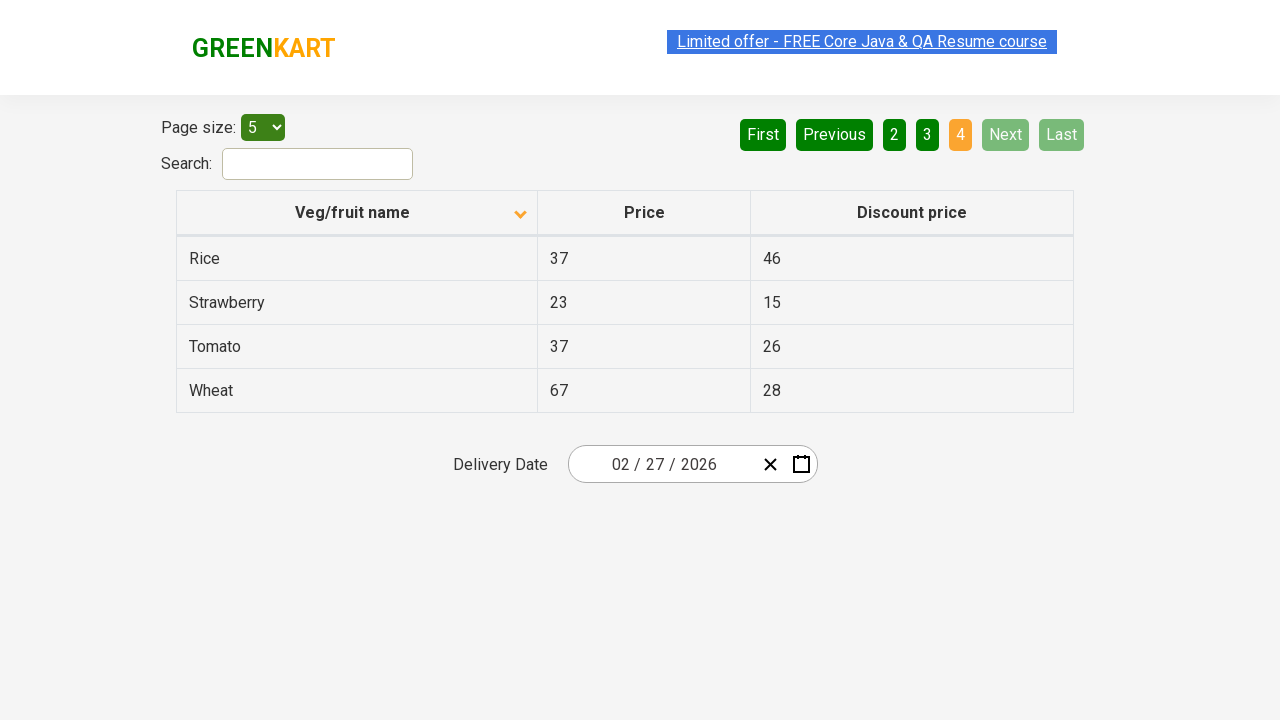

Waited 500ms for pagination transition to complete
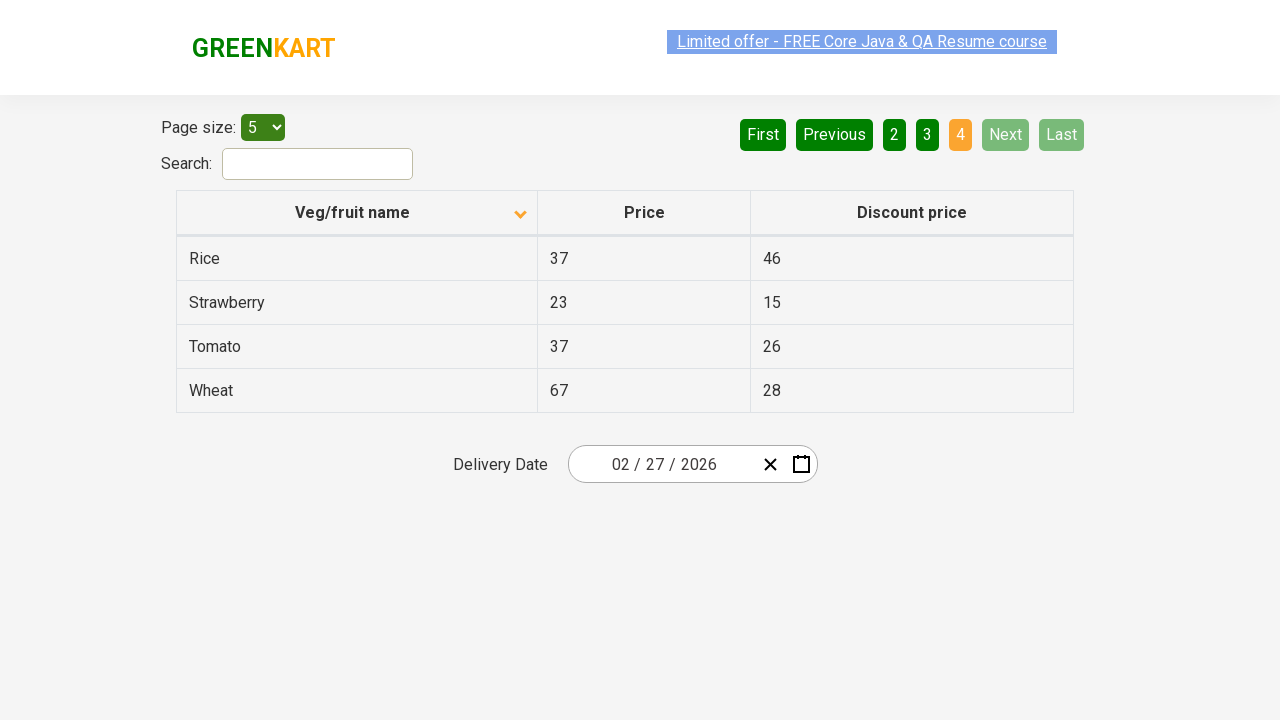

Found 'Rice' item on the current page
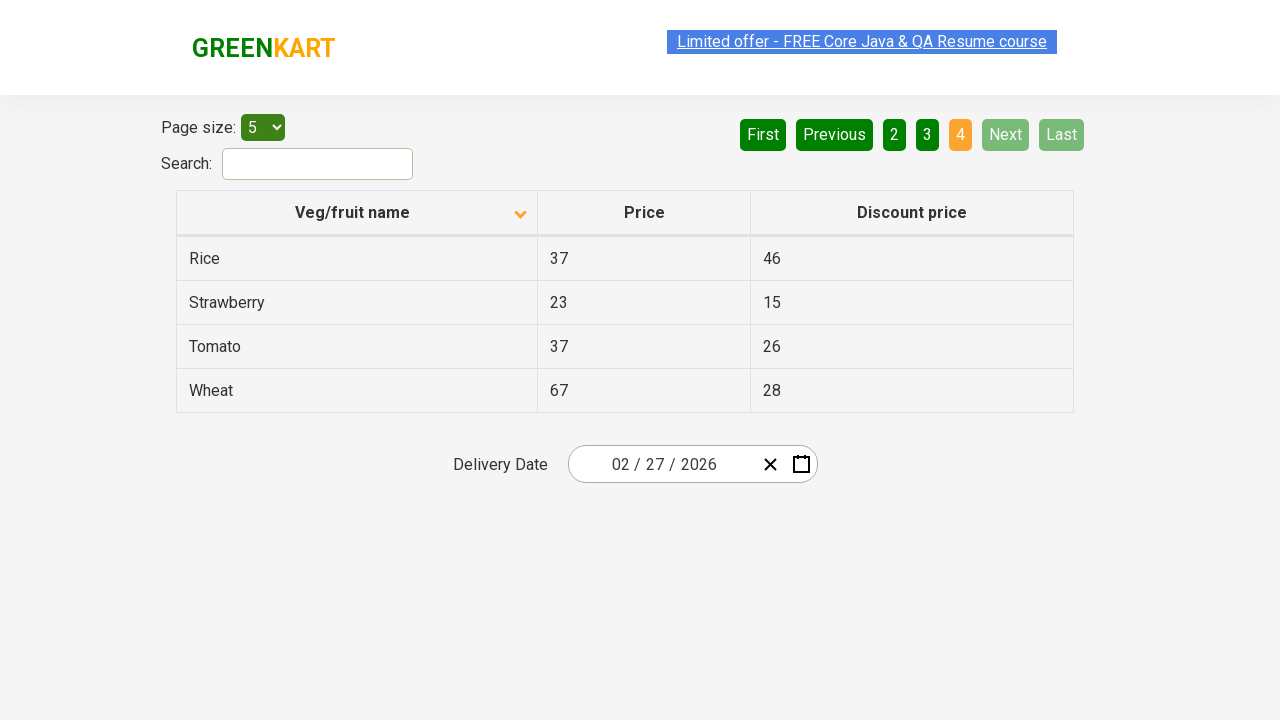

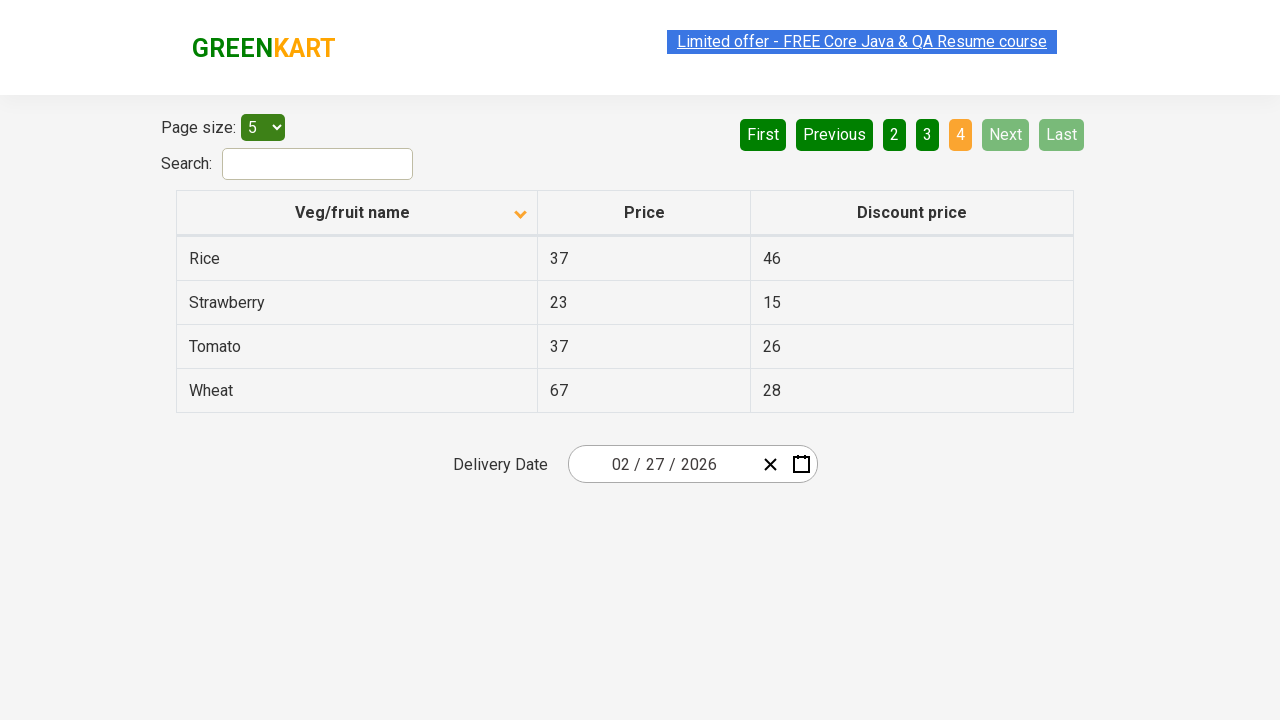